Tests dismissing a JavaScript confirm alert by clicking the second alert button, clicking Cancel, and verifying the result message

Starting URL: https://testcenter.techproeducation.com/index.php?page=javascript-alerts

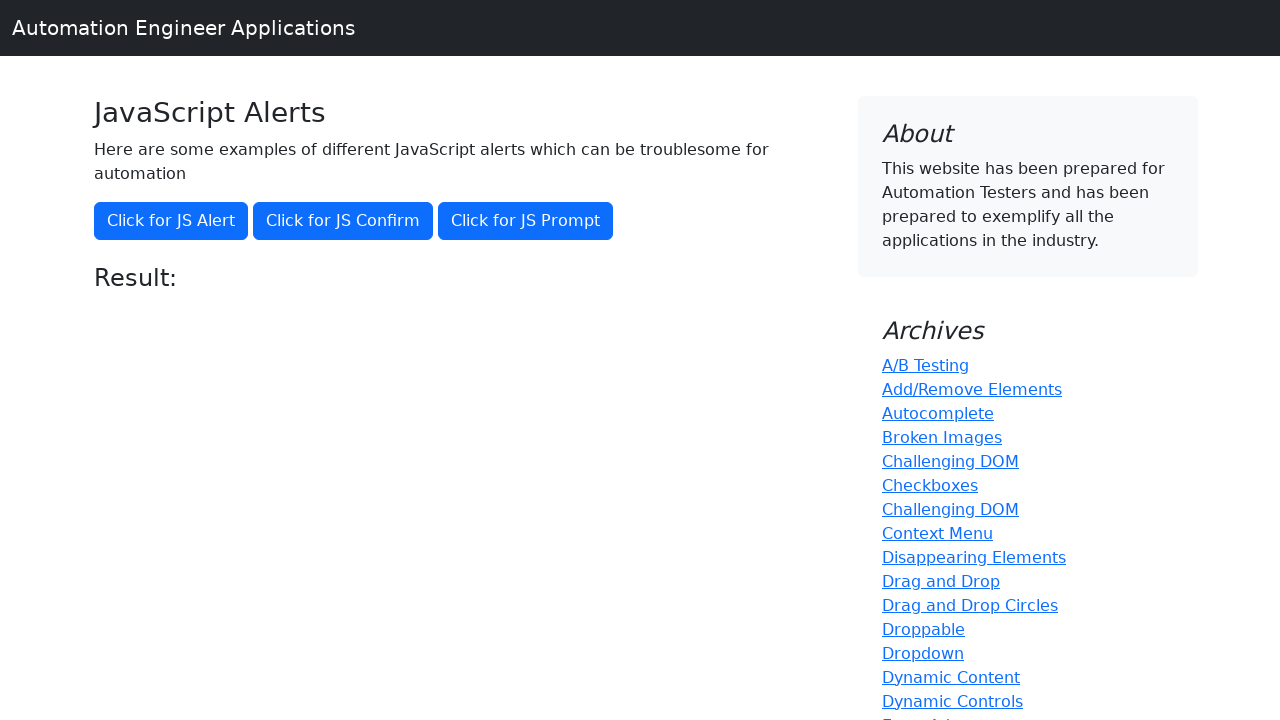

Set up dialog handler to dismiss alerts
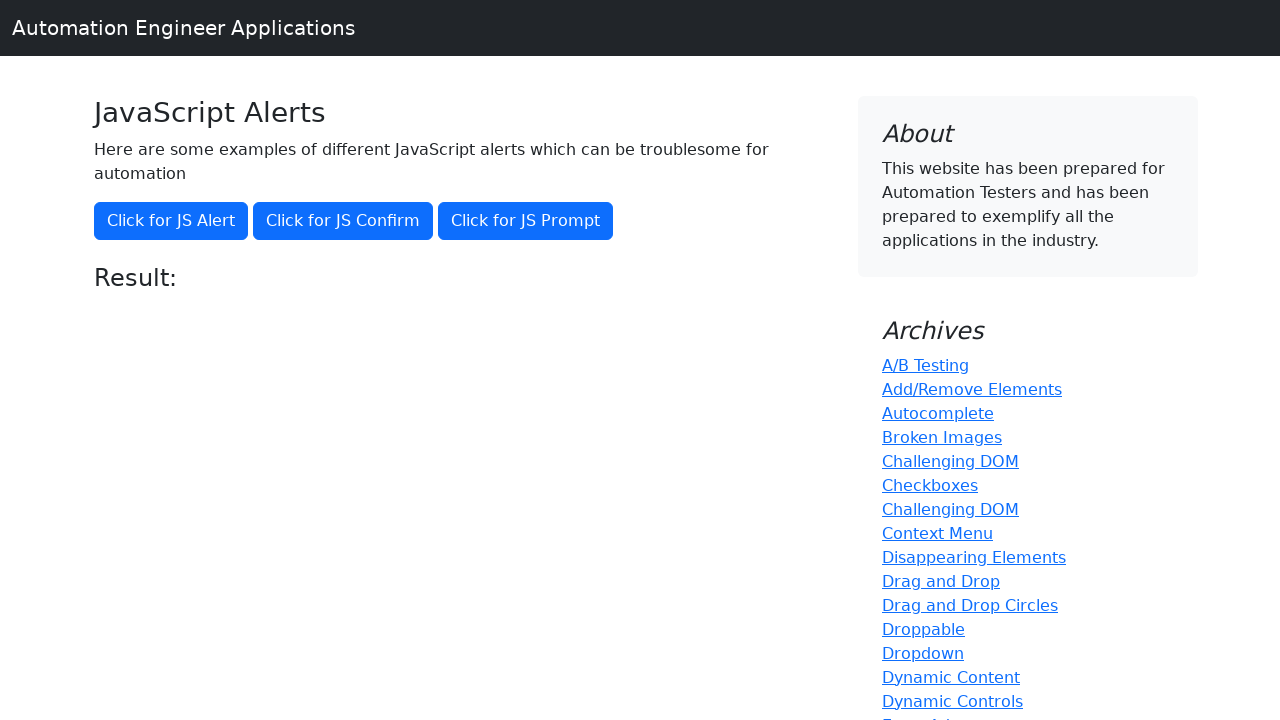

Clicked the confirm alert button at (343, 221) on xpath=//button[@onclick='jsConfirm()']
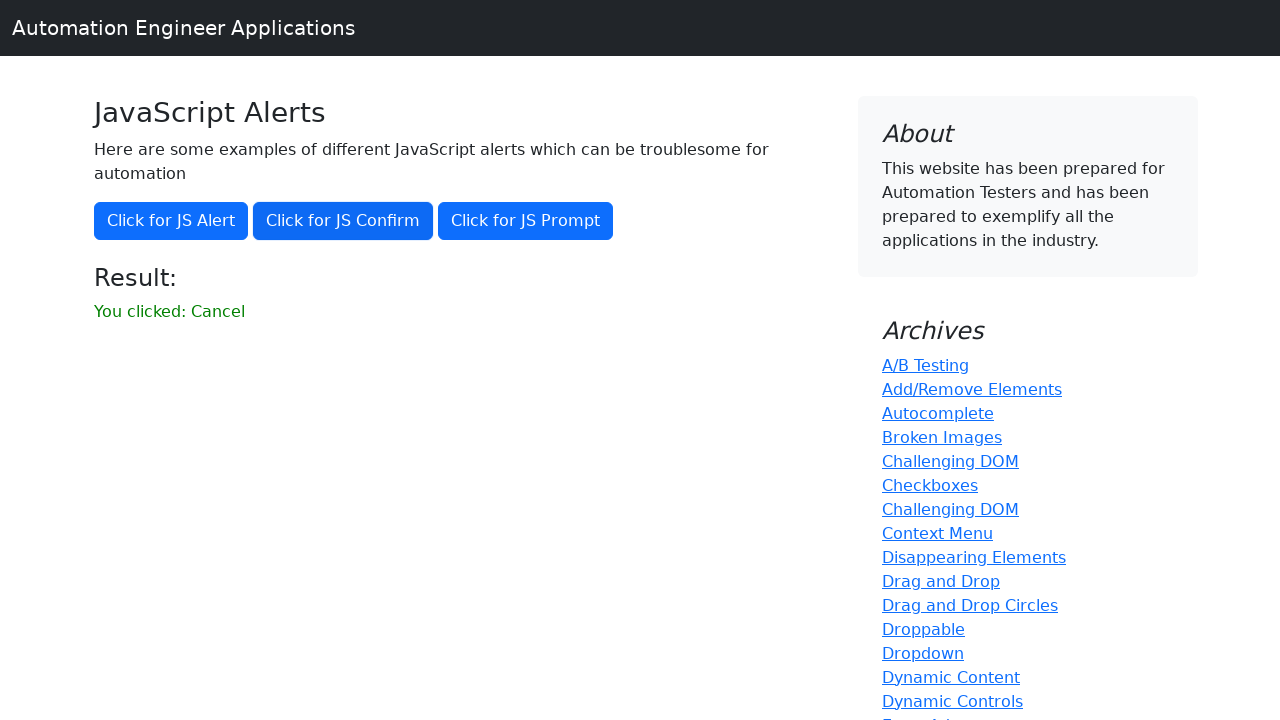

Result message element appeared
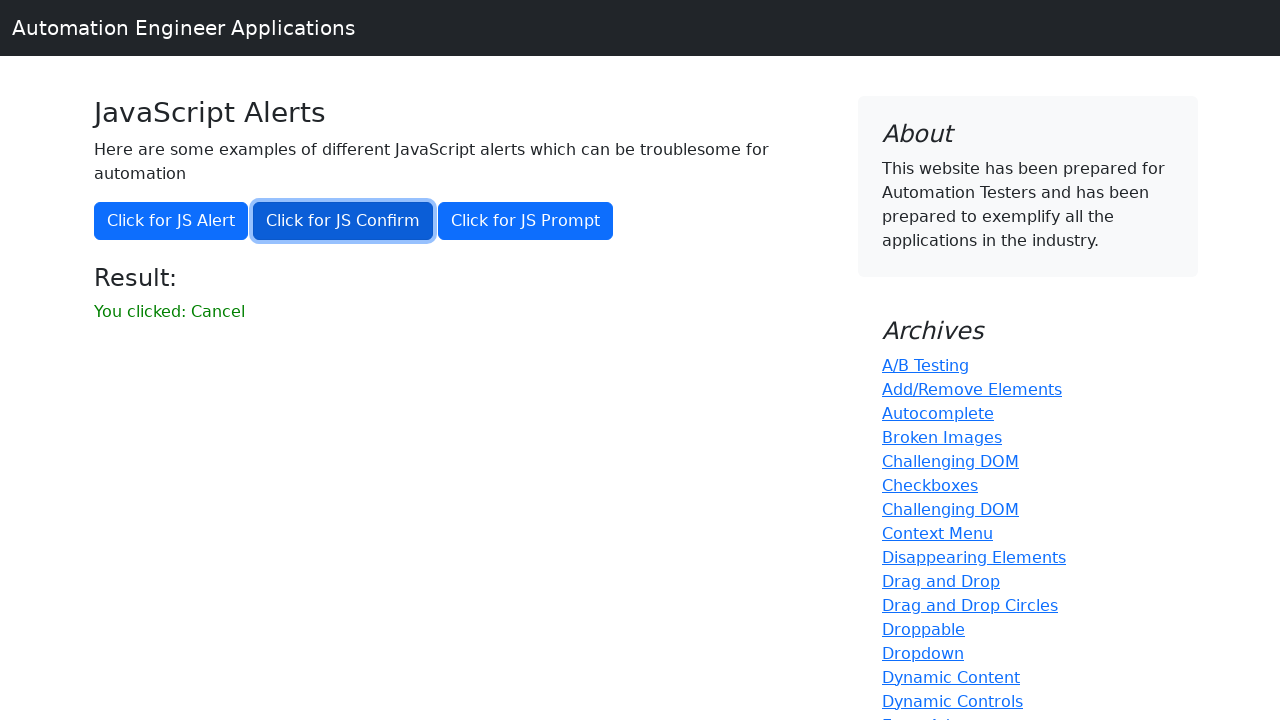

Retrieved result text: 'You clicked: Cancel'
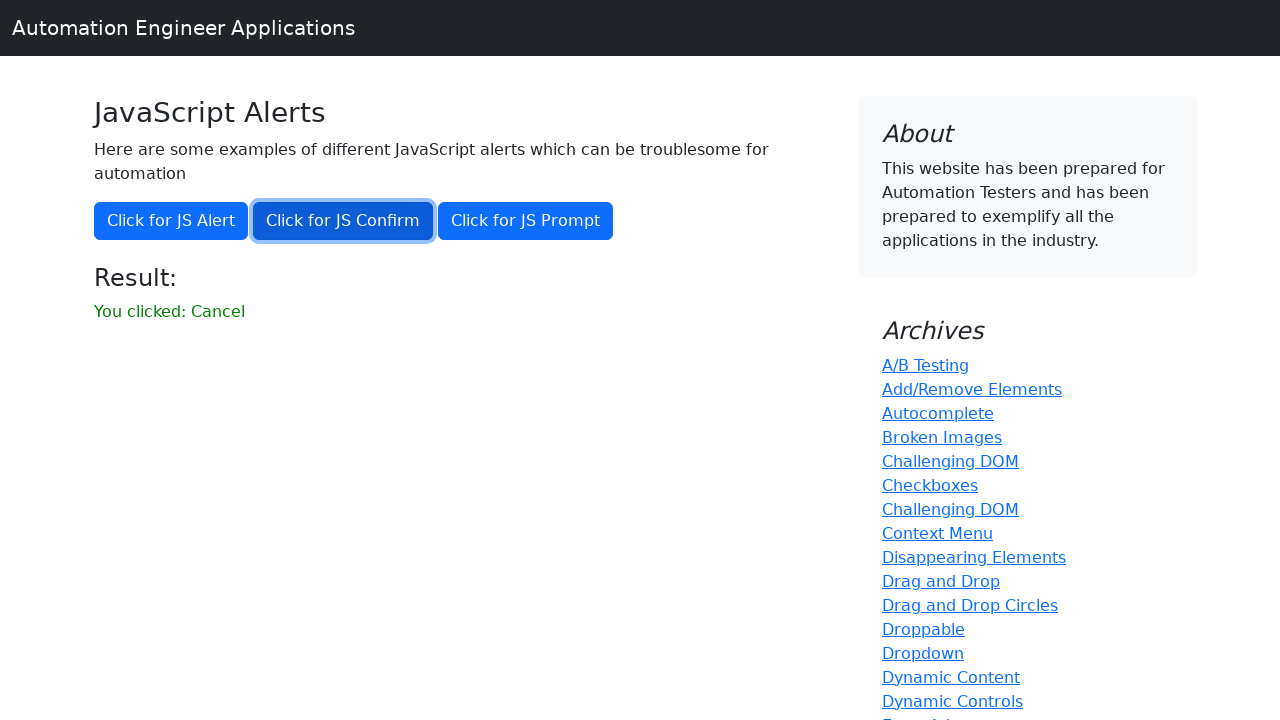

Verified that result text matches expected 'You clicked: Cancel'
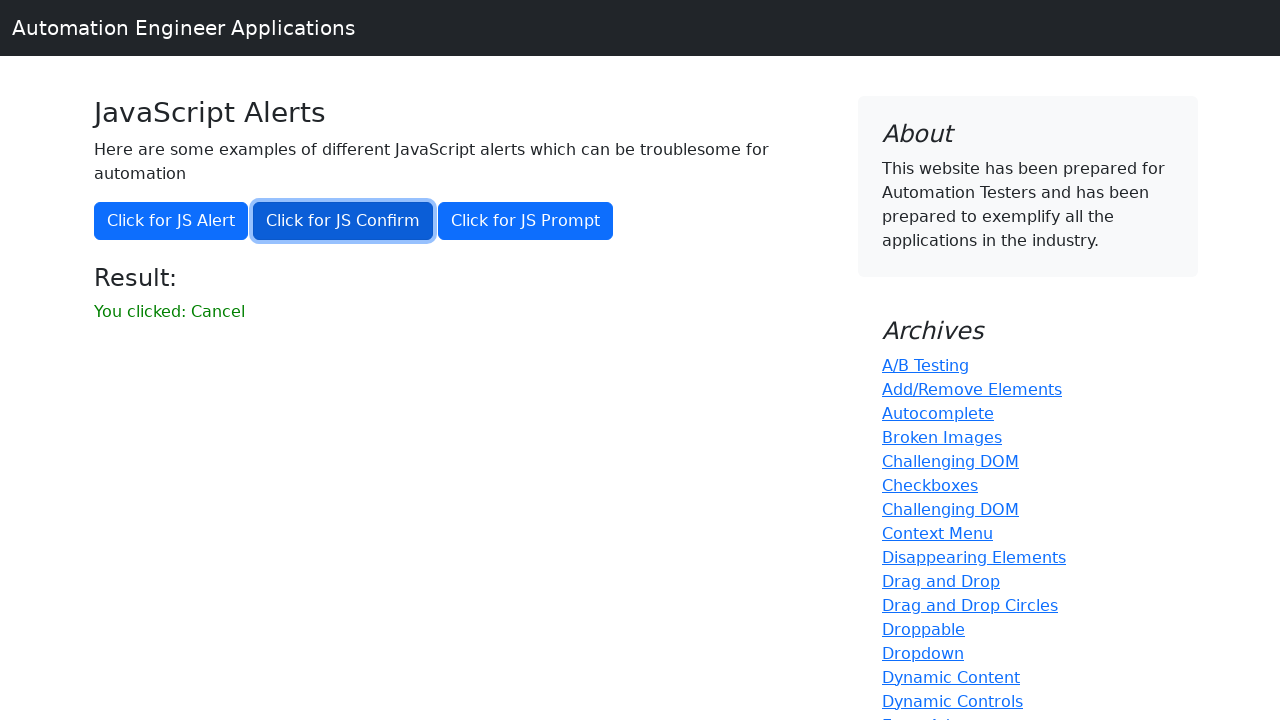

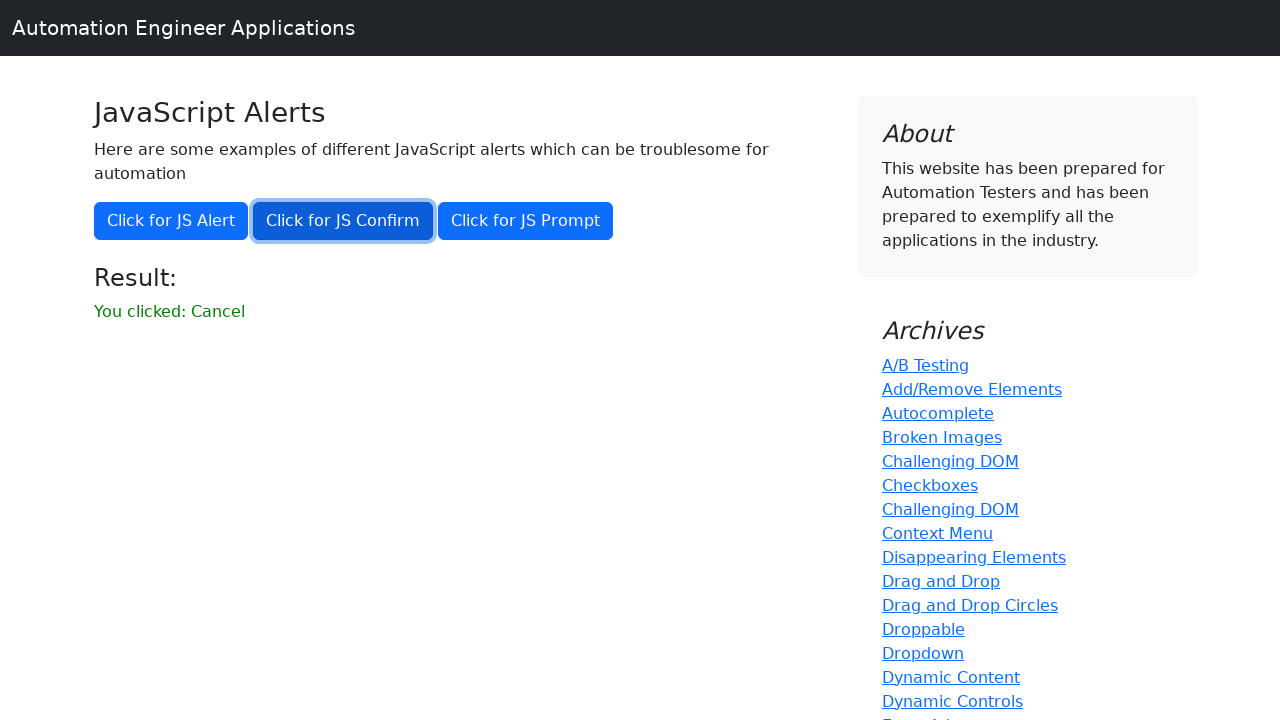